Tests clicking on the sixth FAQ question to verify the answer about scooter charging is displayed

Starting URL: https://qa-scooter.praktikum-services.ru/

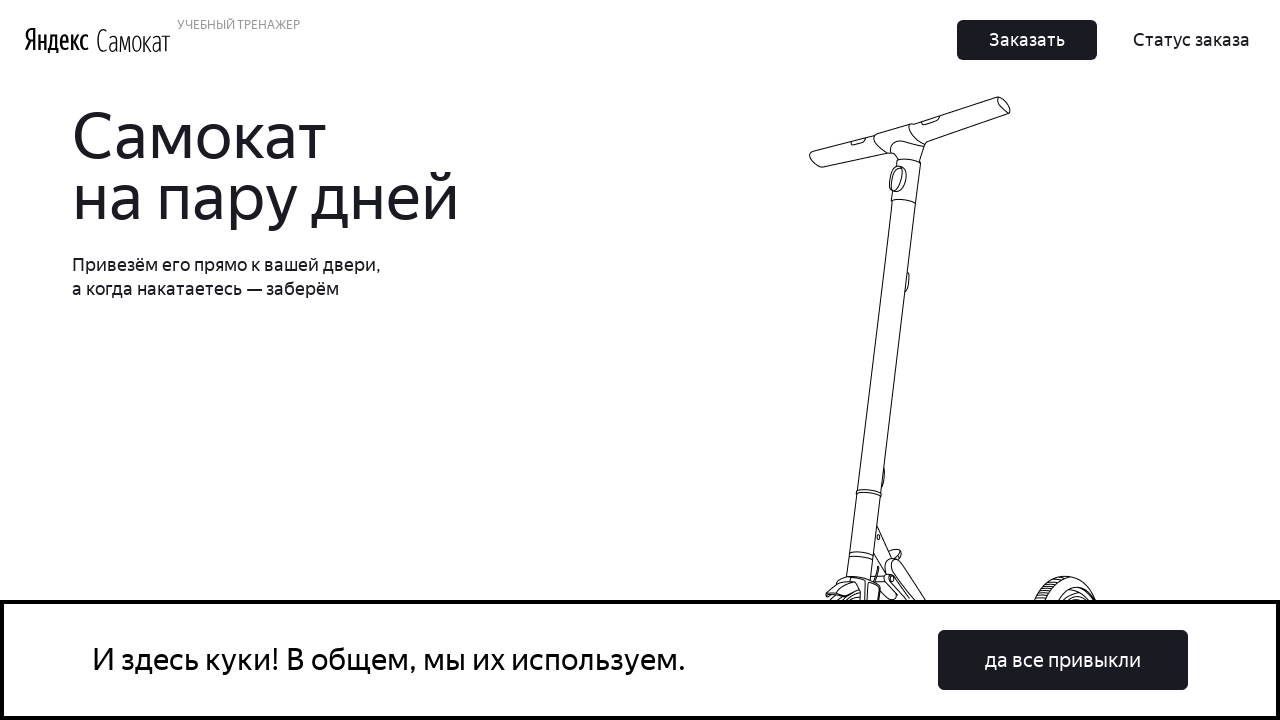

Clicked on the sixth FAQ question about scooter charging at (967, 381) on text=Вы привозите зарядку вместе с самокатом?
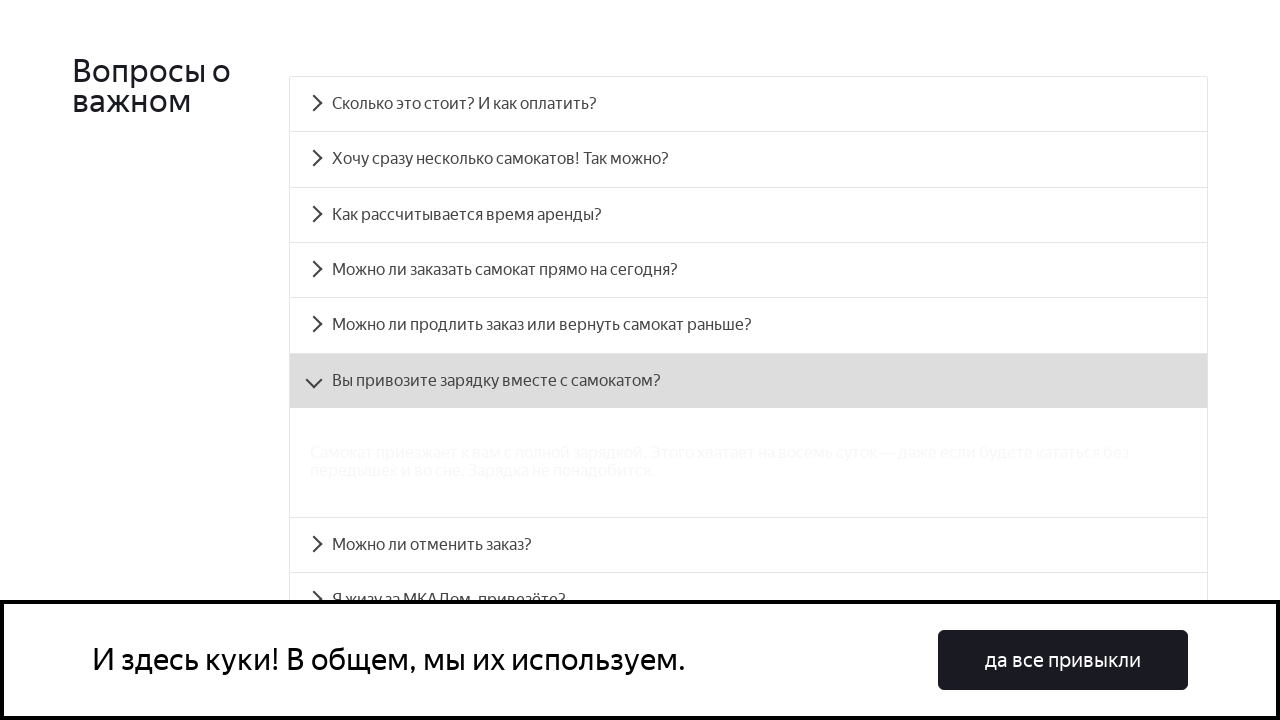

Answer about scooter charging is displayed
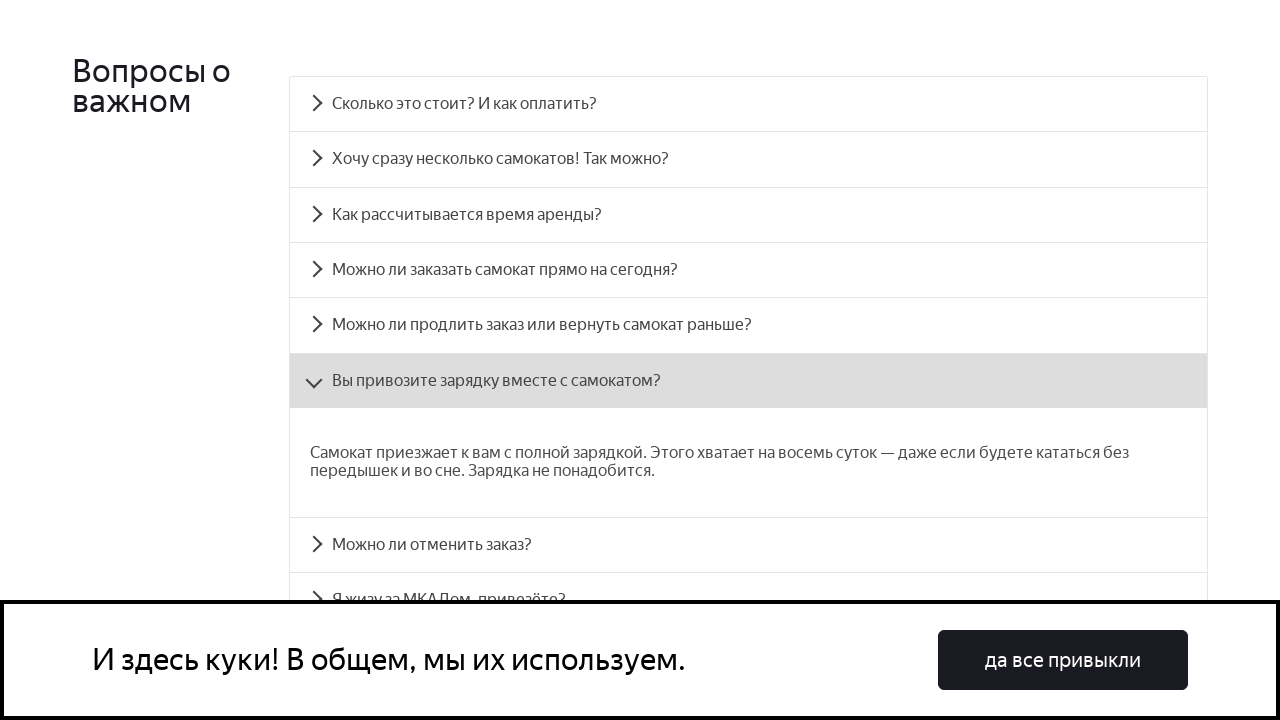

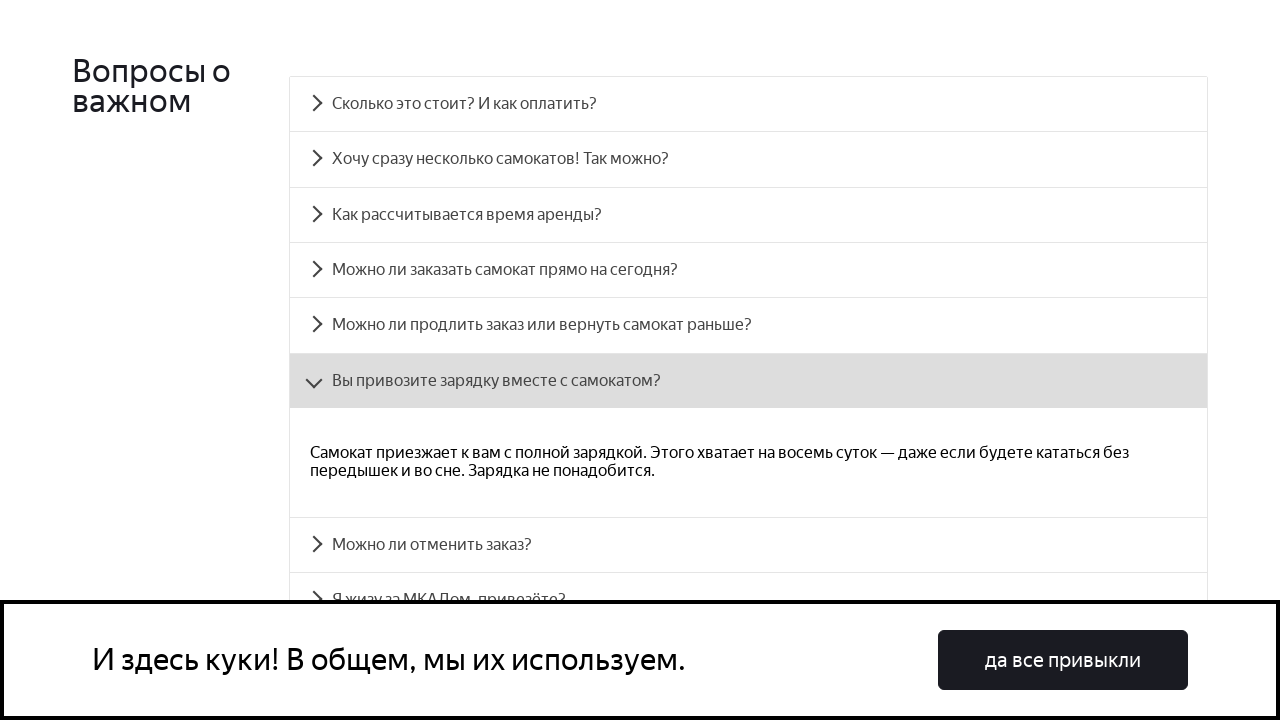